Tests handling of a JavaScript confirm dialog by clicking the "Click for JS Confirm" button and accepting the confirmation dialog, then verifying the result.

Starting URL: https://practice.cydeo.com/javascript_alerts

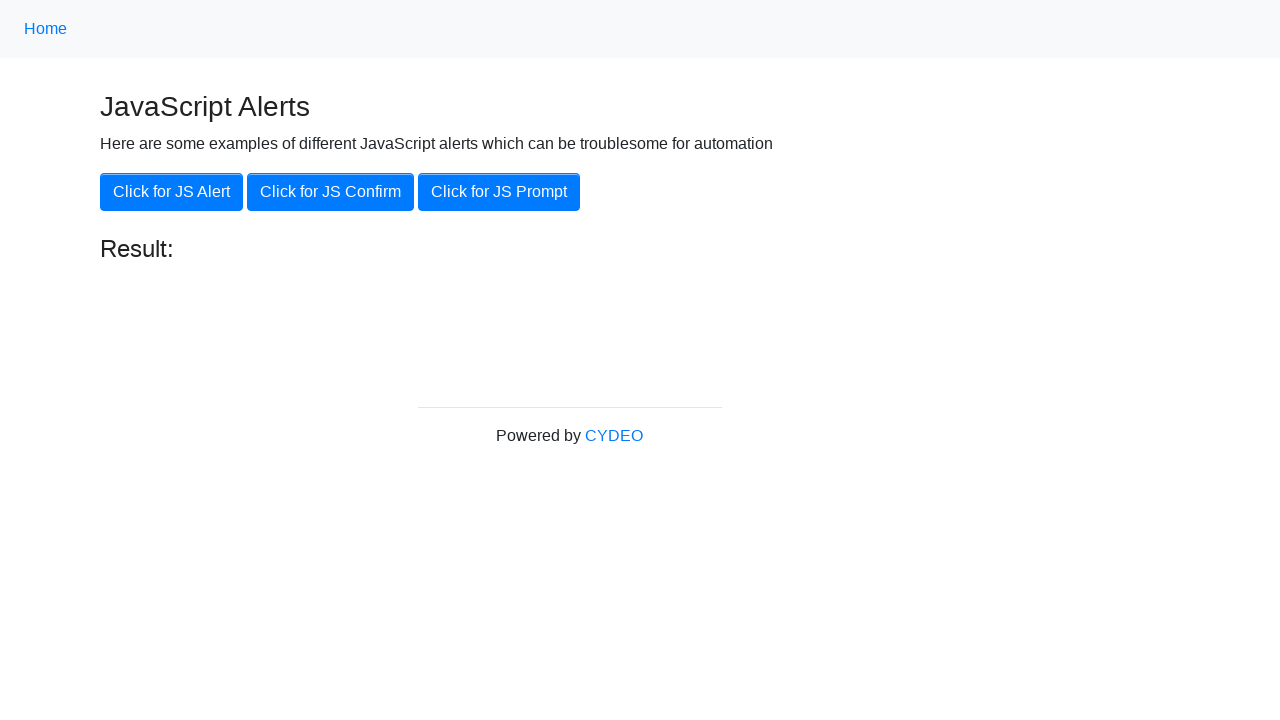

Set up dialog handler to accept the confirm dialog
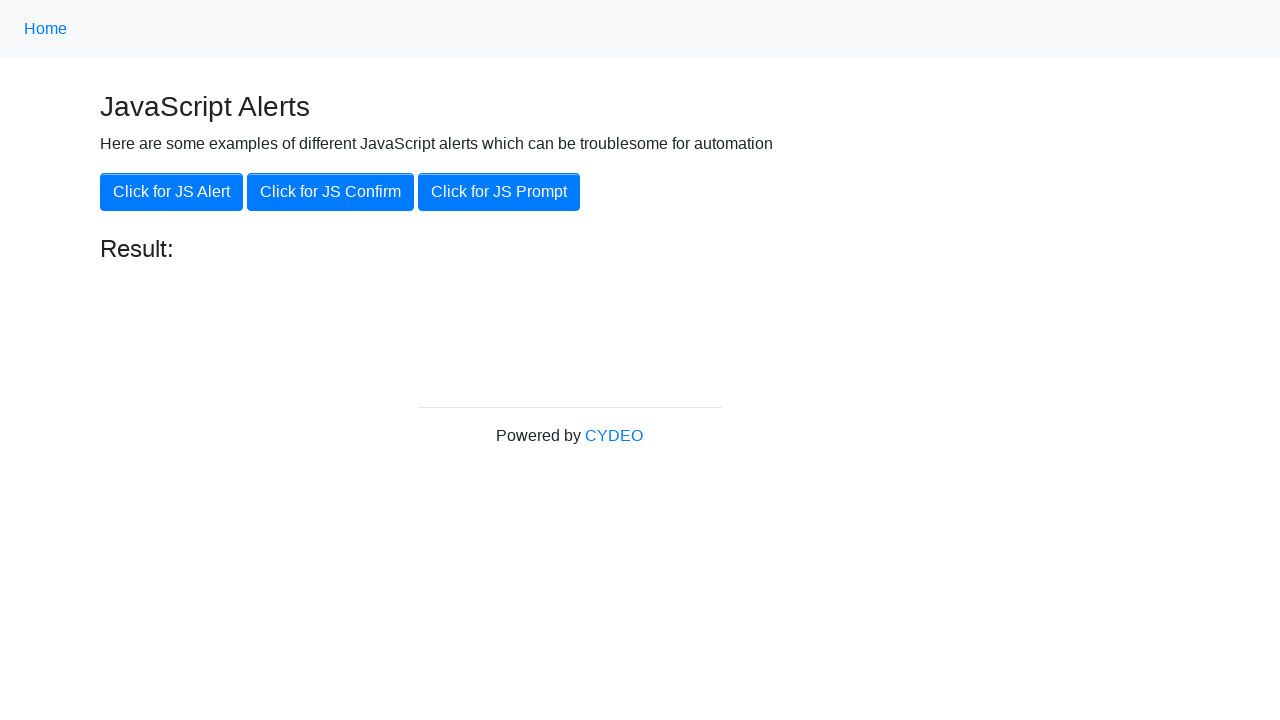

Clicked the 'Click for JS Confirm' button at (330, 192) on internal:role=button[name="Click for JS Confirm"i]
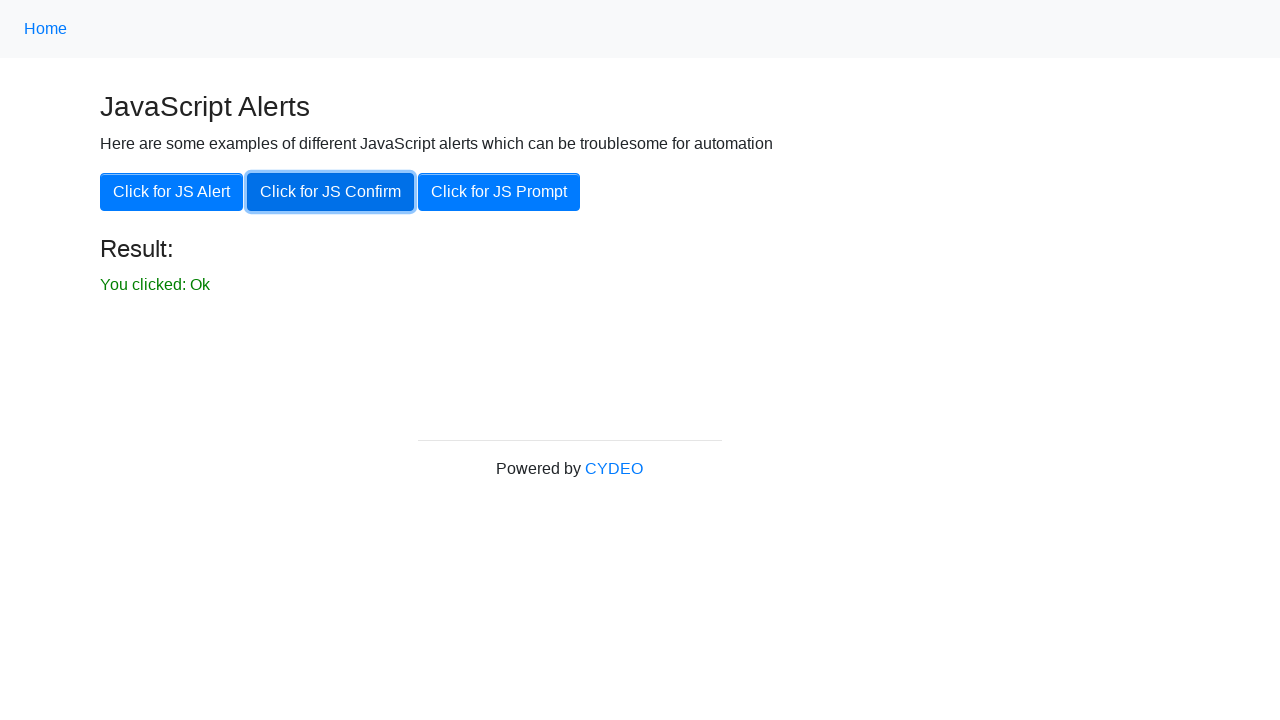

Retrieved result text from the page
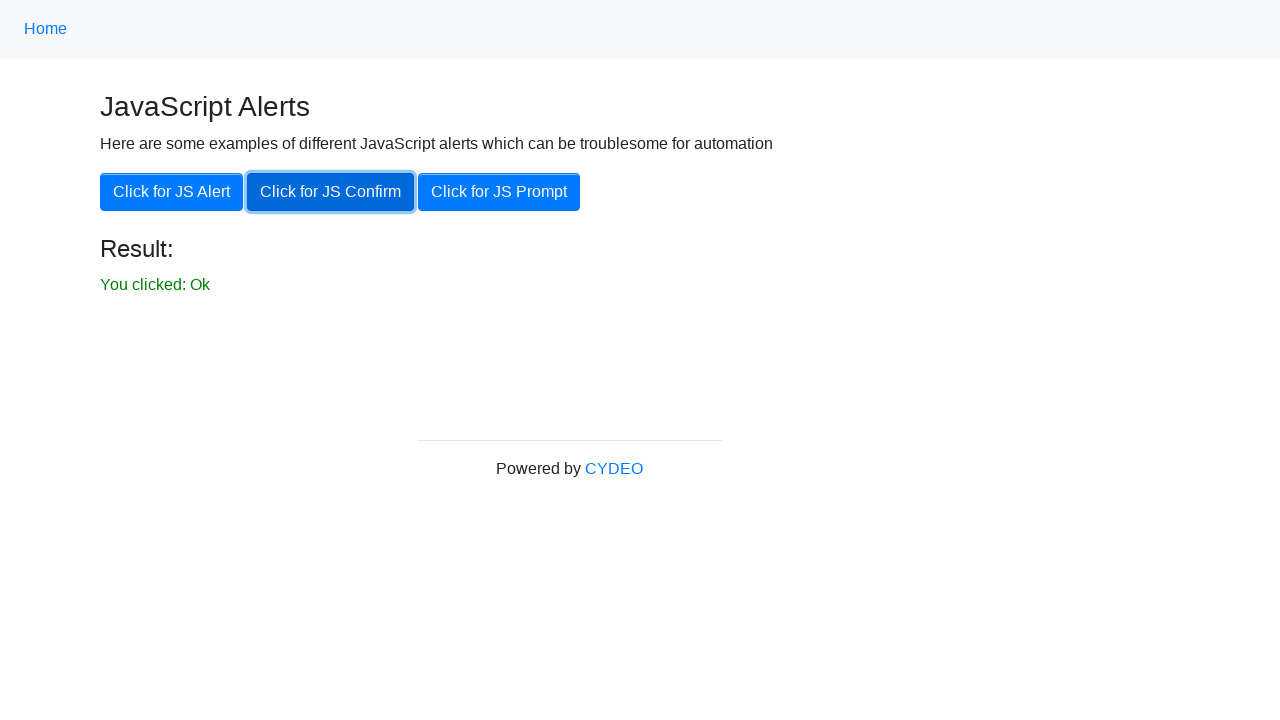

Printed result: You clicked: Ok
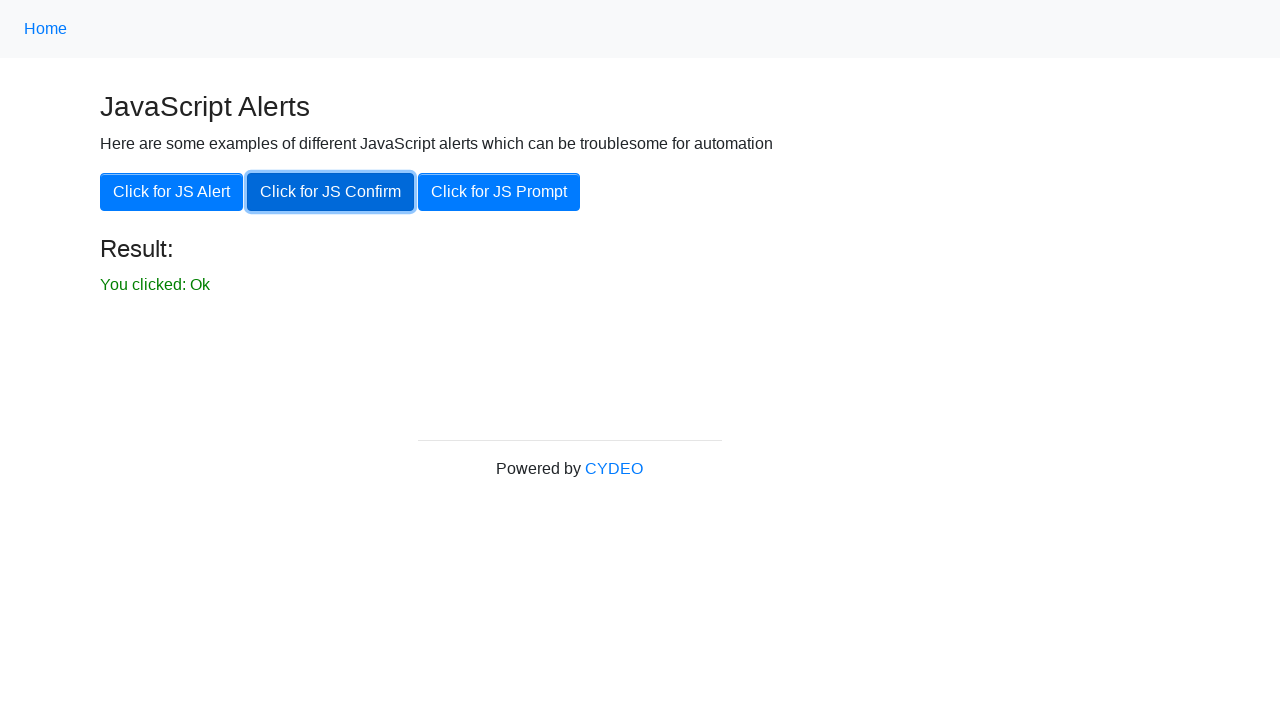

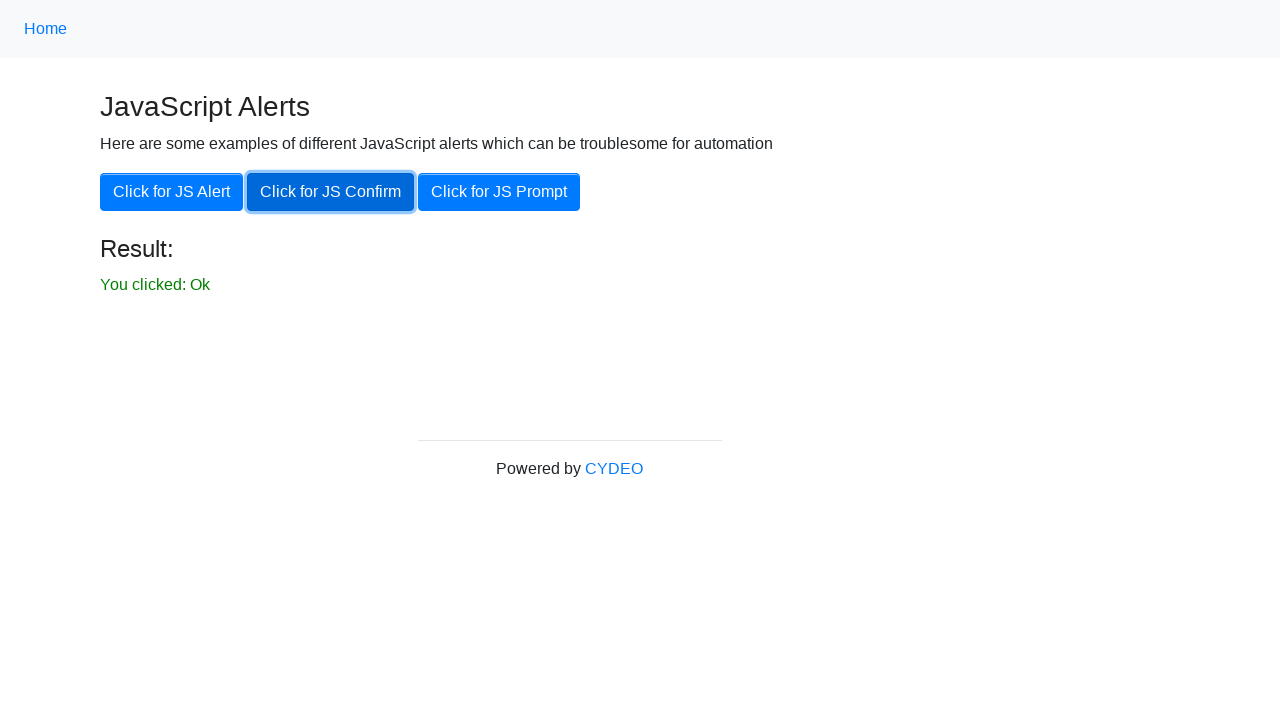